Tests interaction with elements inside an iframe by switching to the iframe context, clicking a sidebar toggle, and navigating to an accordion section.

Starting URL: https://automationtesting.co.uk/iframes.html

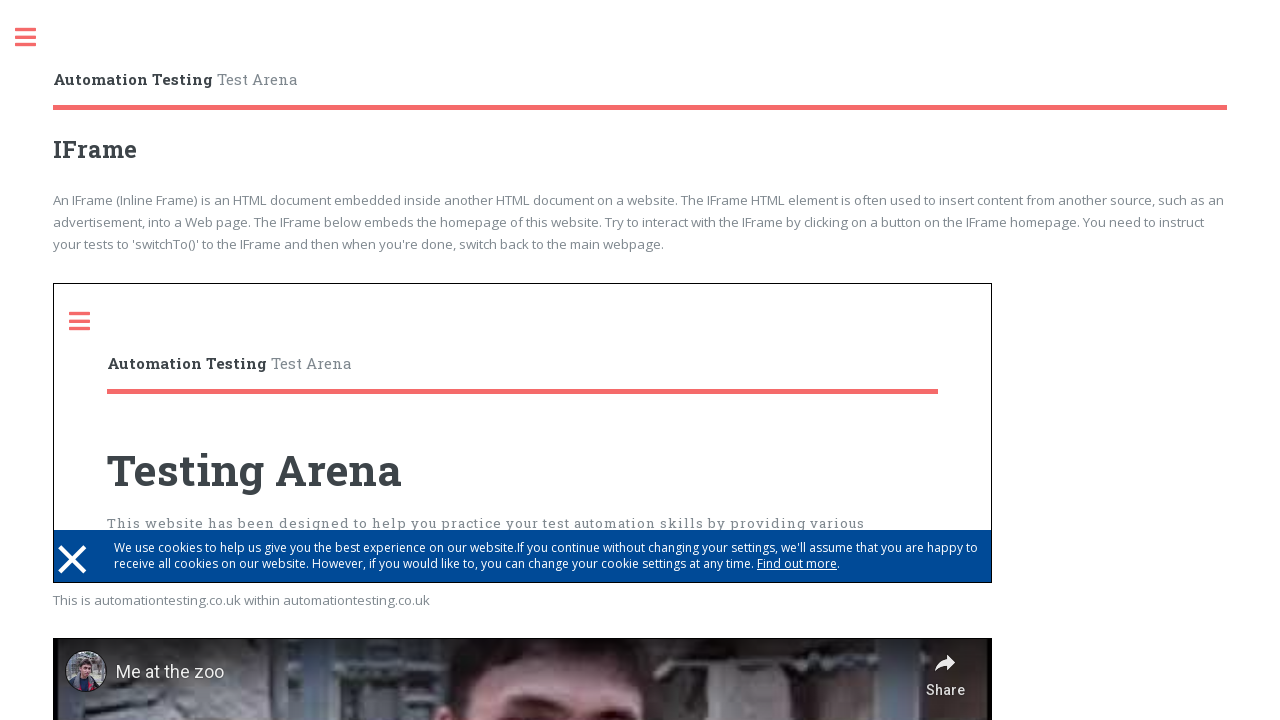

Navigated to iframes test page
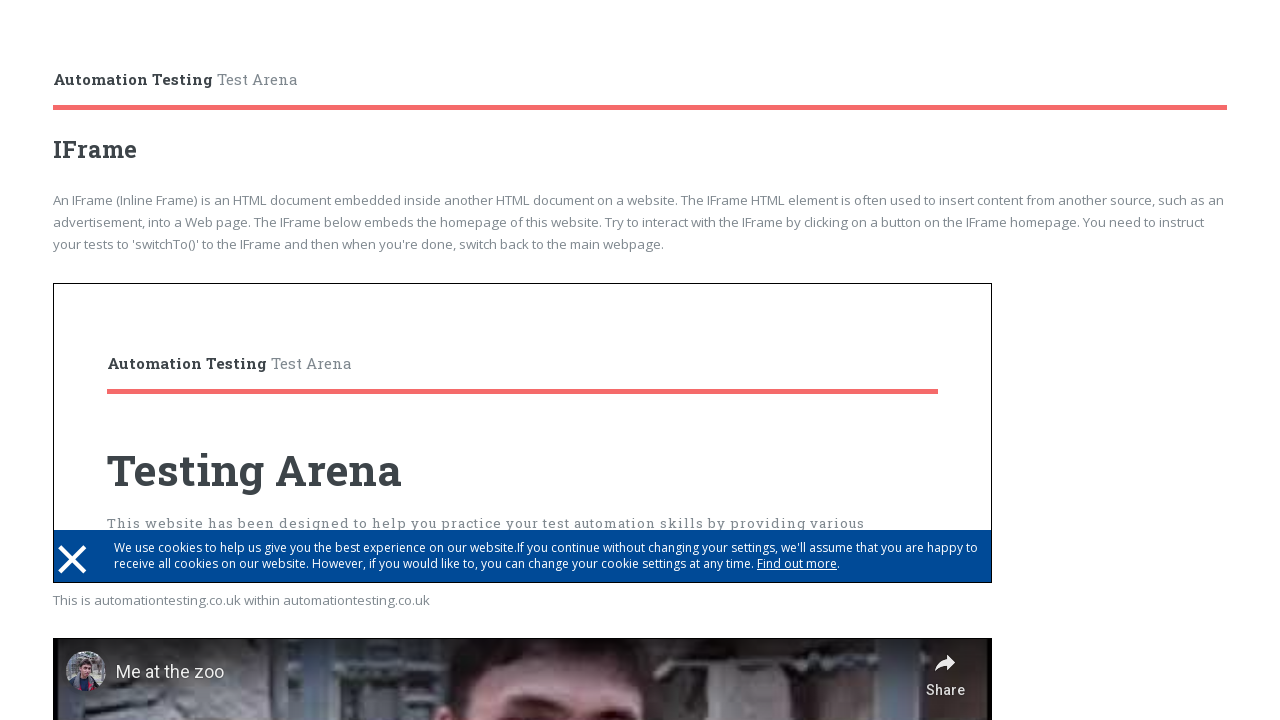

Located iframe with src='index.html'
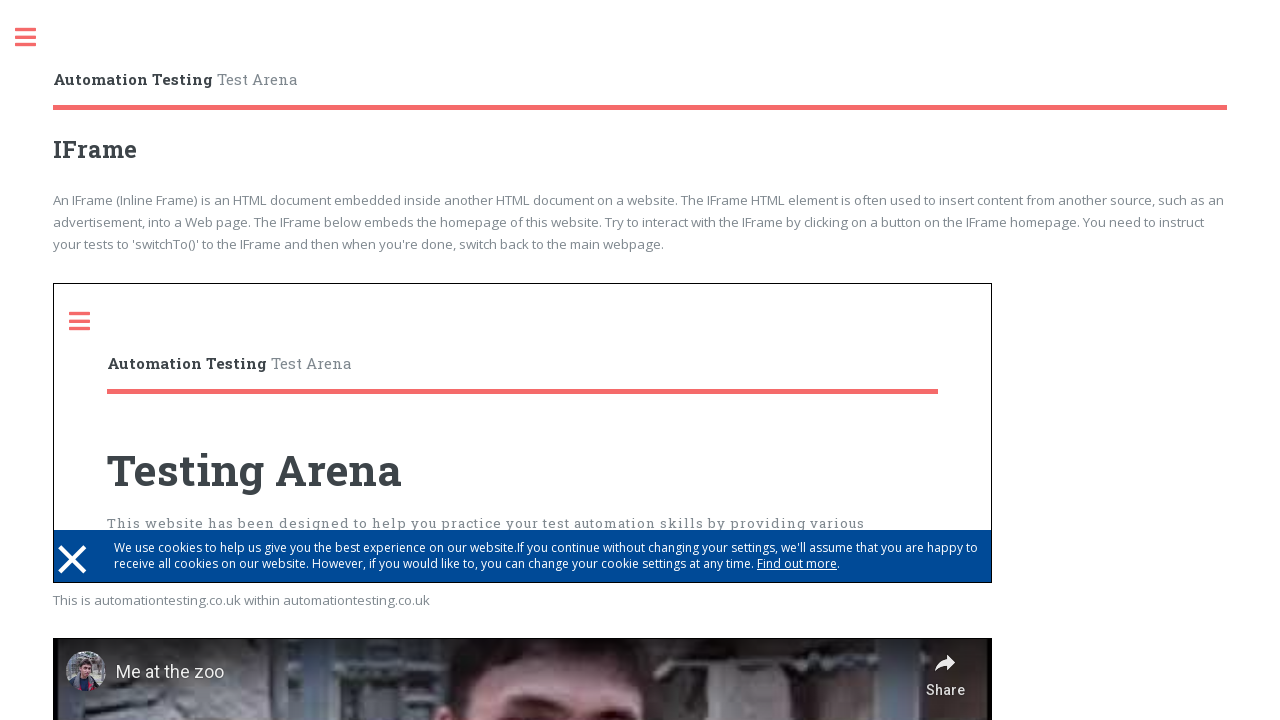

Clicked sidebar toggle inside iframe at (90, 321) on iframe[src='index.html'] >> internal:control=enter-frame >> div#sidebar a.toggle
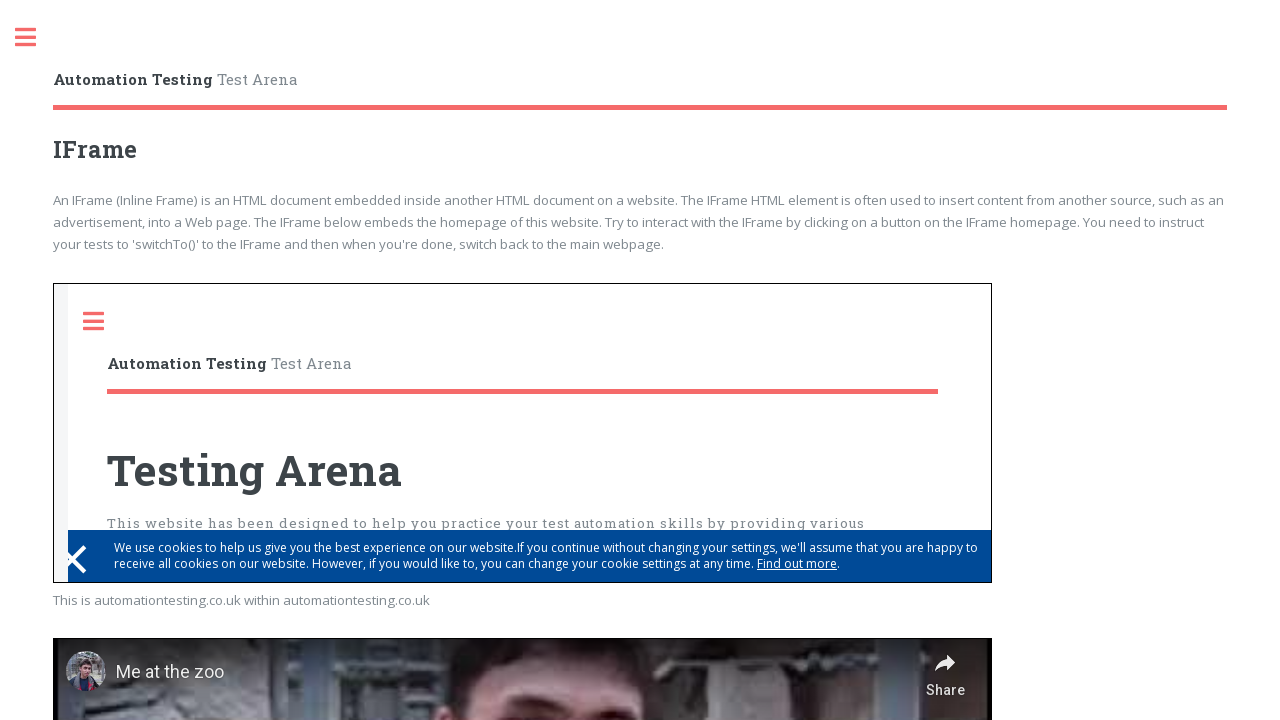

Clicked on Accordion link in iframe sidebar at (198, 299) on iframe[src='index.html'] >> internal:control=enter-frame >> div#sidebar ul li a:
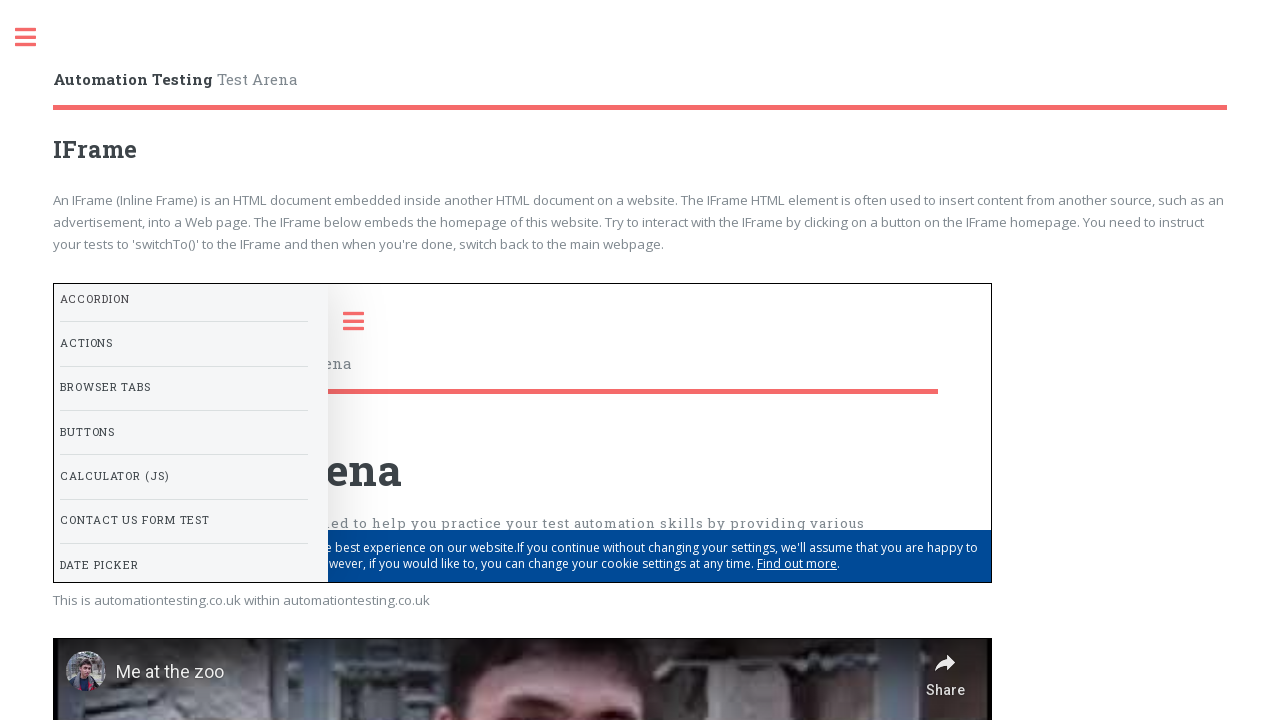

Clicked sidebar toggle on main page (outside iframe) at (36, 38) on div#sidebar a.toggle
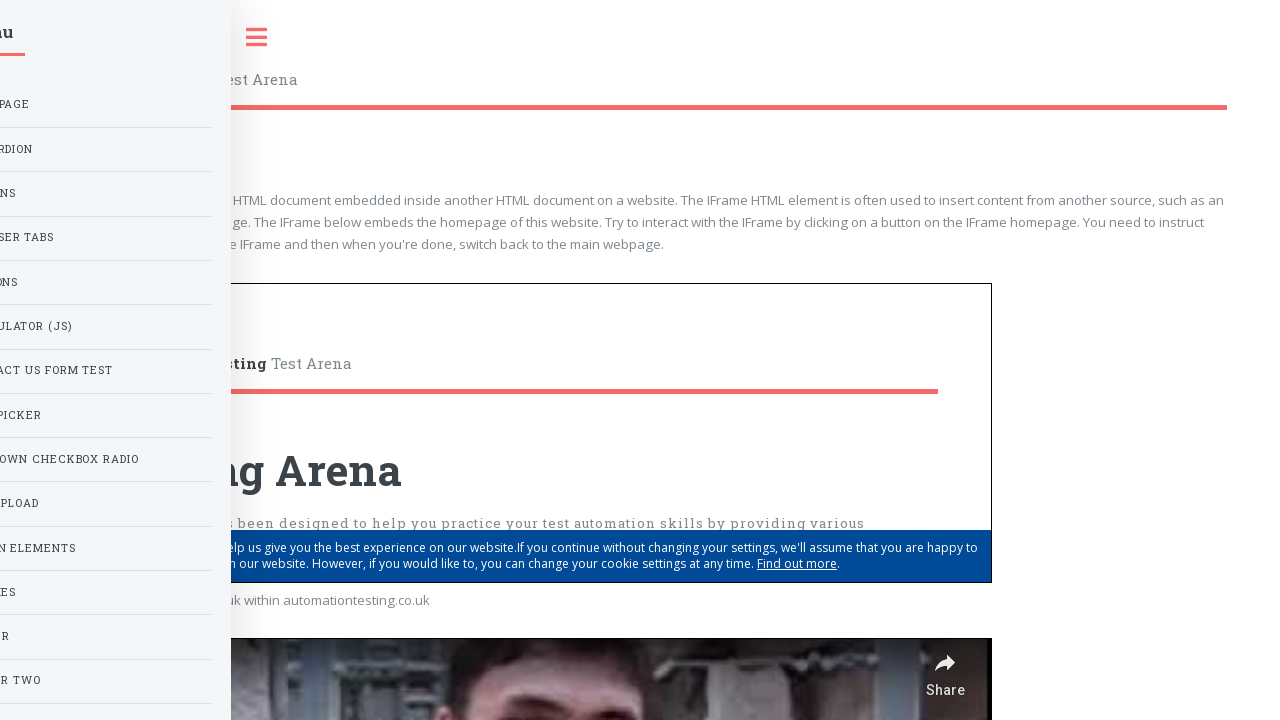

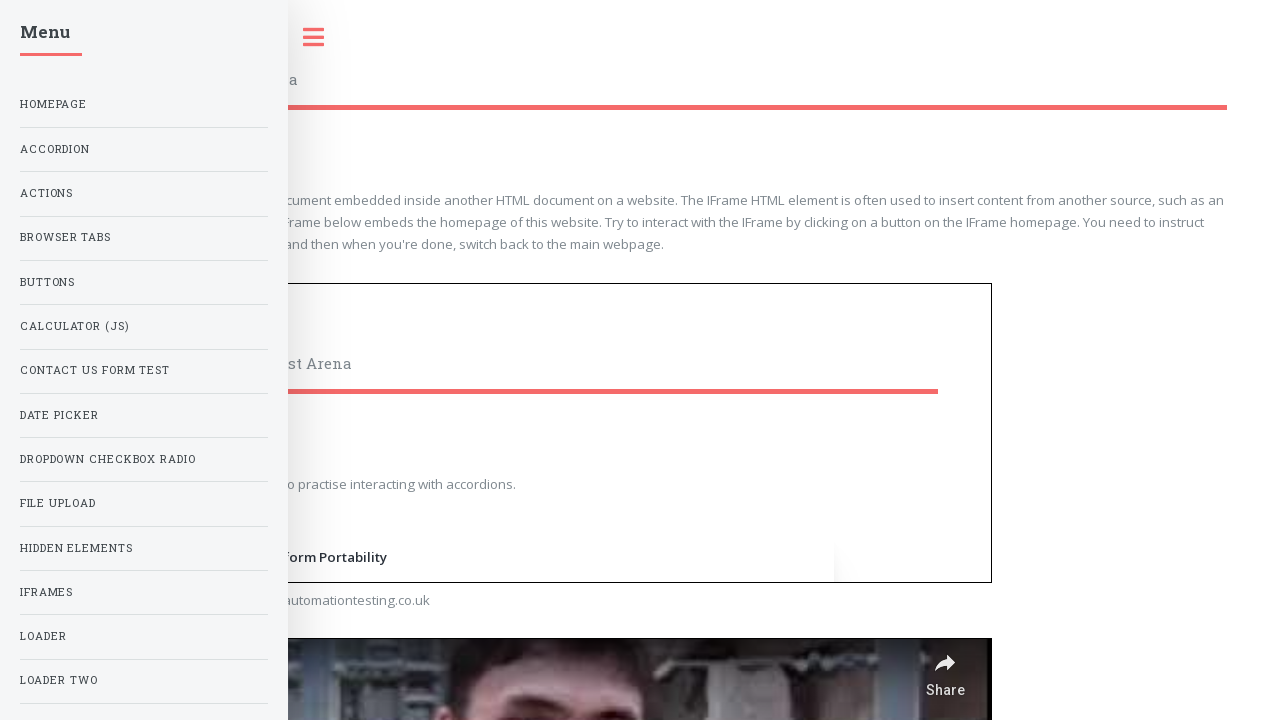